Tests the complete flight booking flow on BlazeDemo by selecting departure and destination cities, choosing a flight, filling in passenger details, and completing the purchase.

Starting URL: https://www.blazedemo.com/

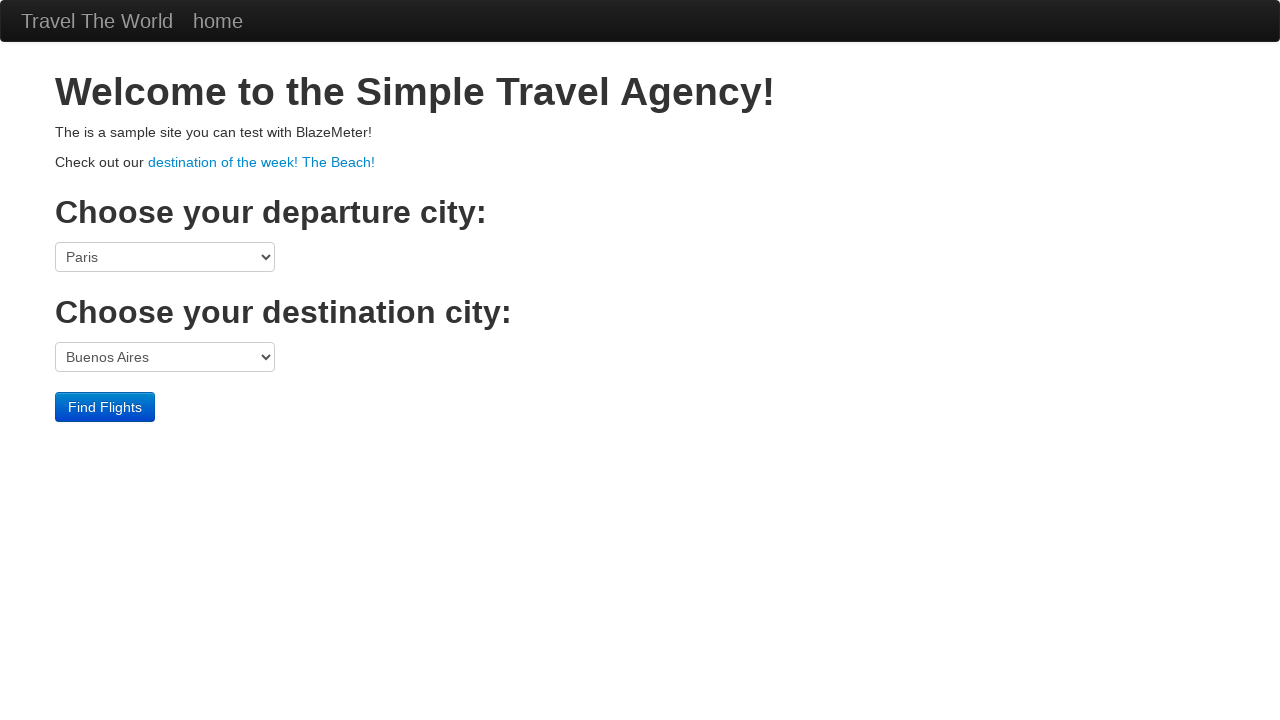

Clicked departure city dropdown at (165, 257) on select[name='fromPort']
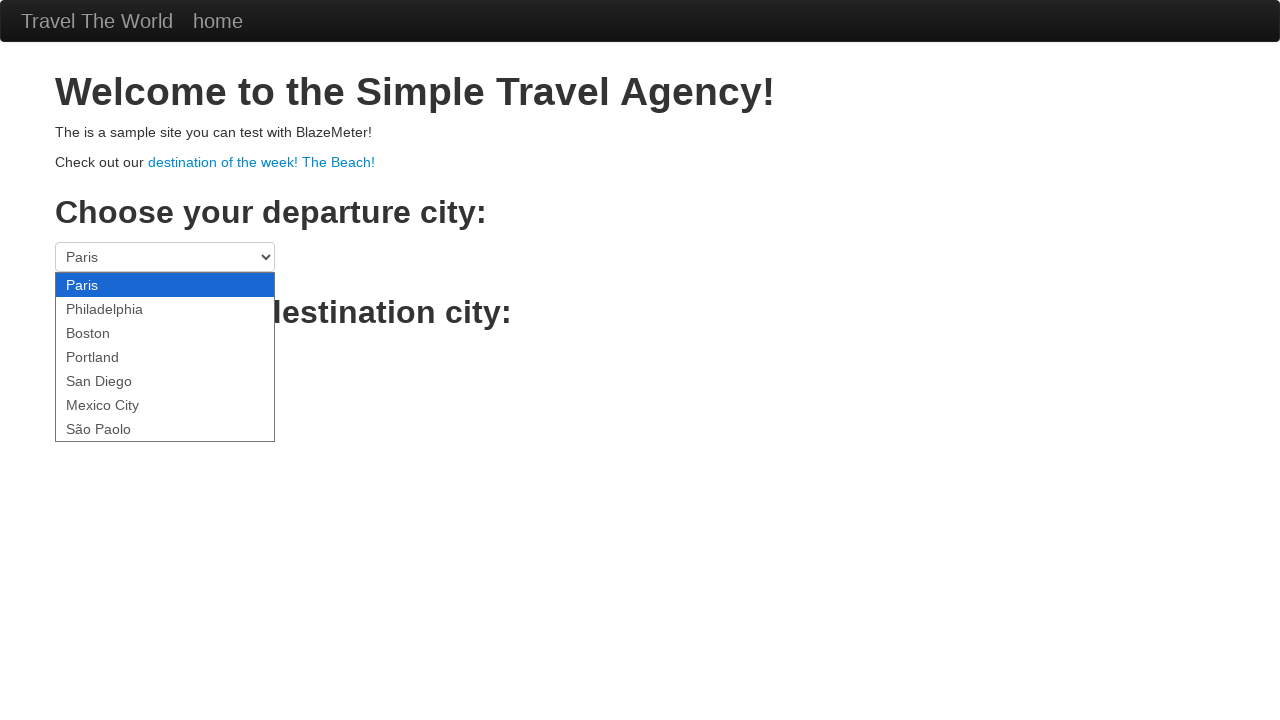

Selected São Paolo as departure city on select[name='fromPort']
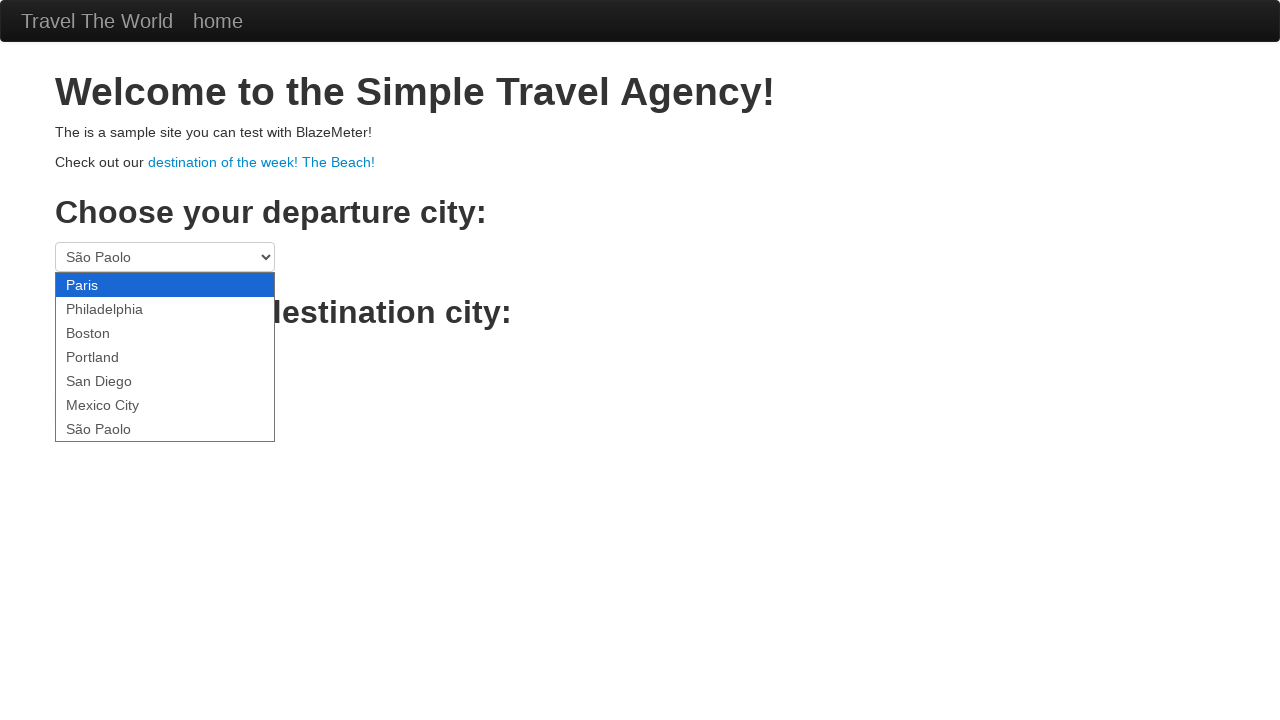

Clicked destination city dropdown at (165, 357) on select[name='toPort']
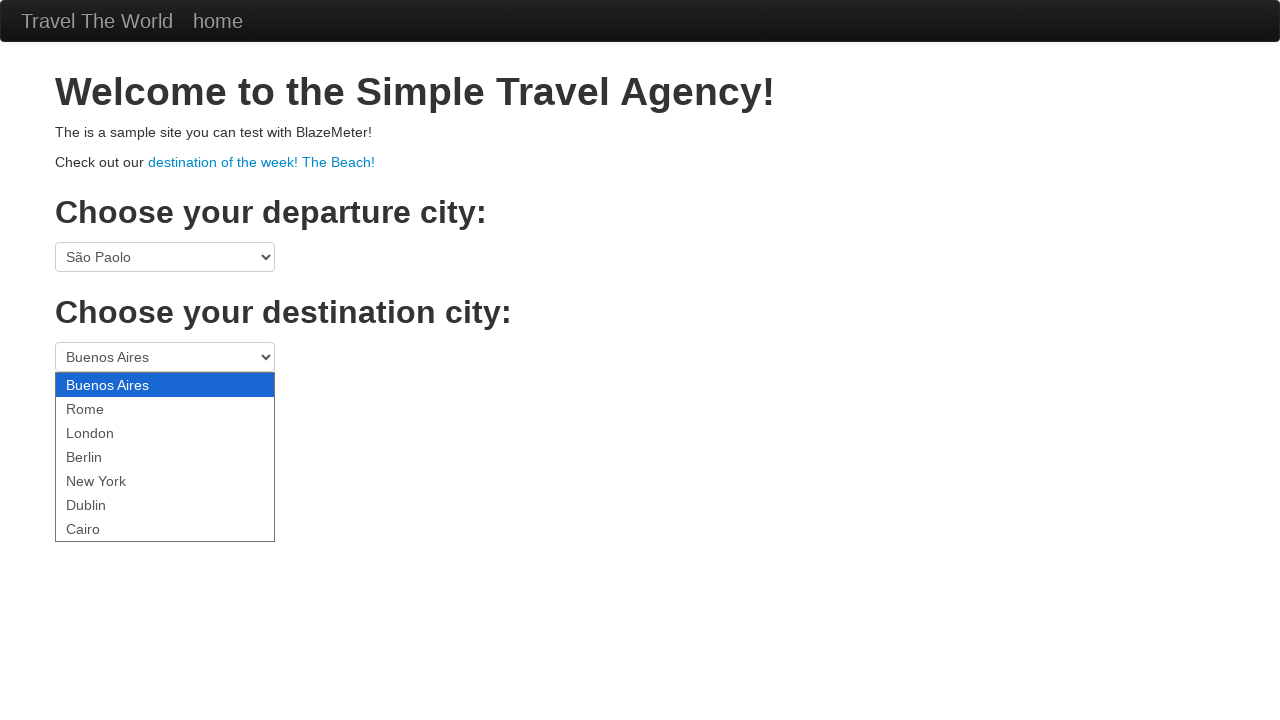

Selected New York as destination city on select[name='toPort']
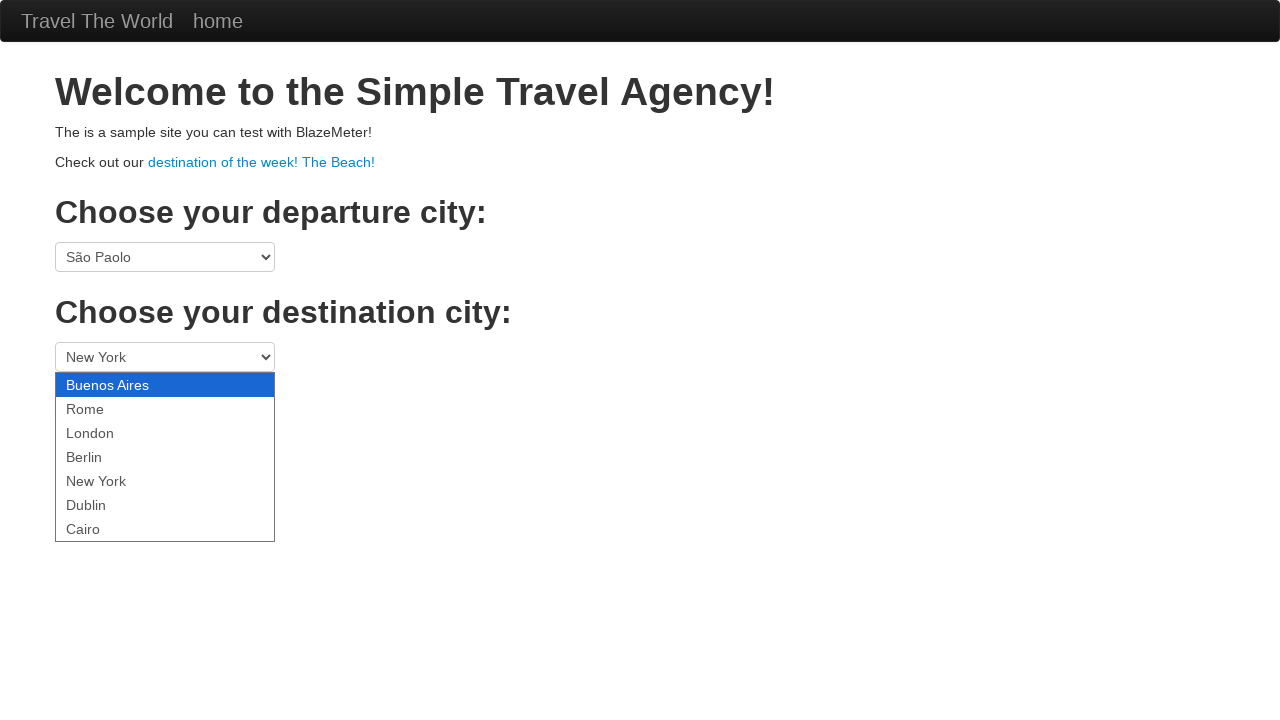

Clicked Find Flights button at (105, 407) on .btn-primary
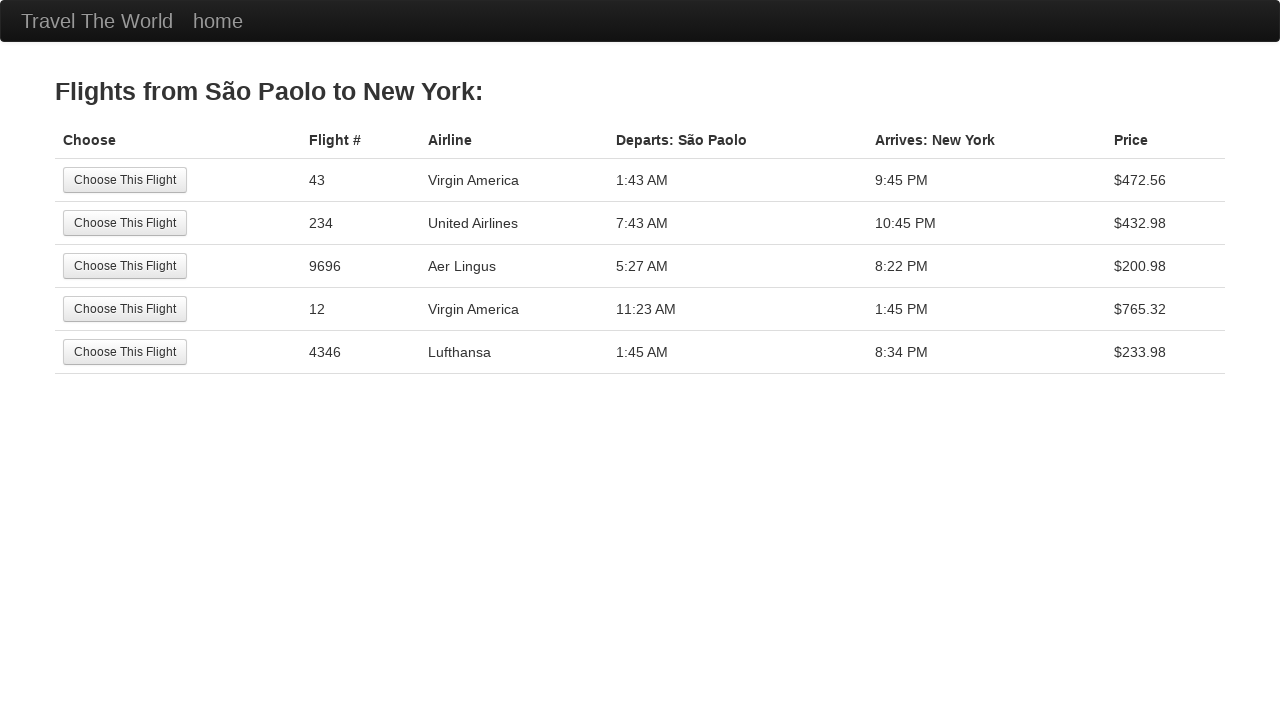

Flights list loaded
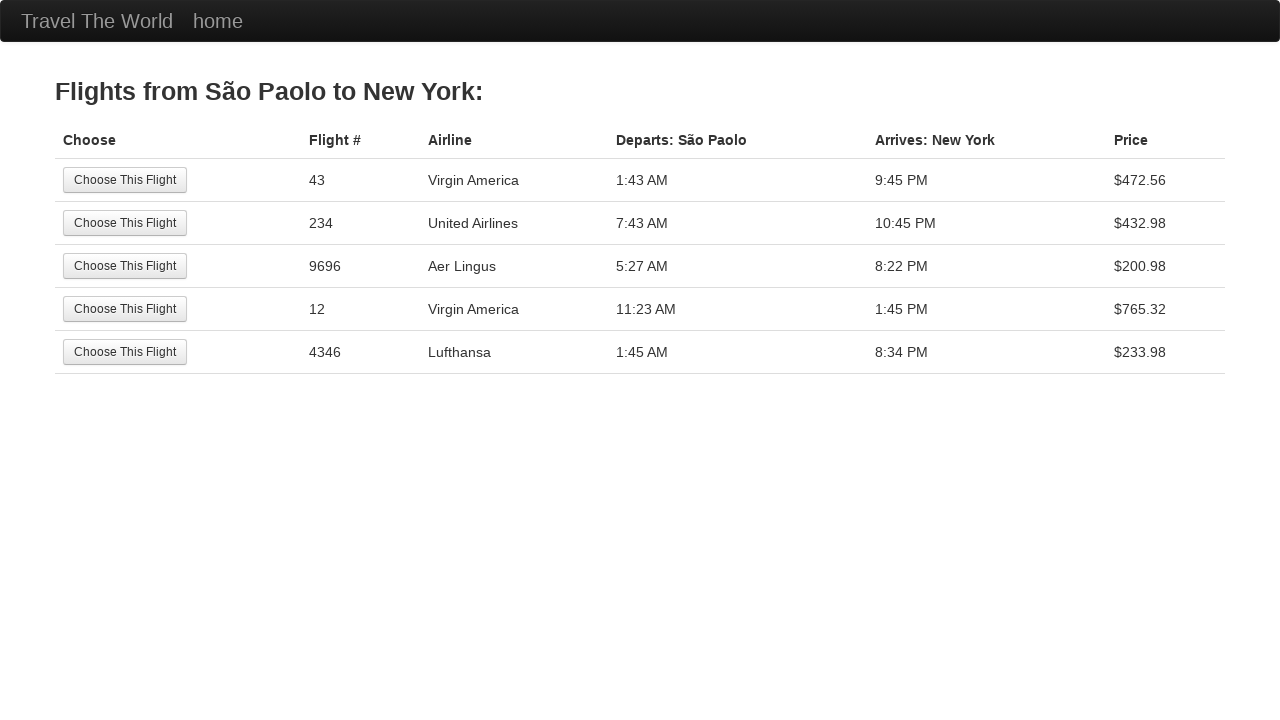

Selected first available flight at (125, 180) on tr:nth-child(1) .btn
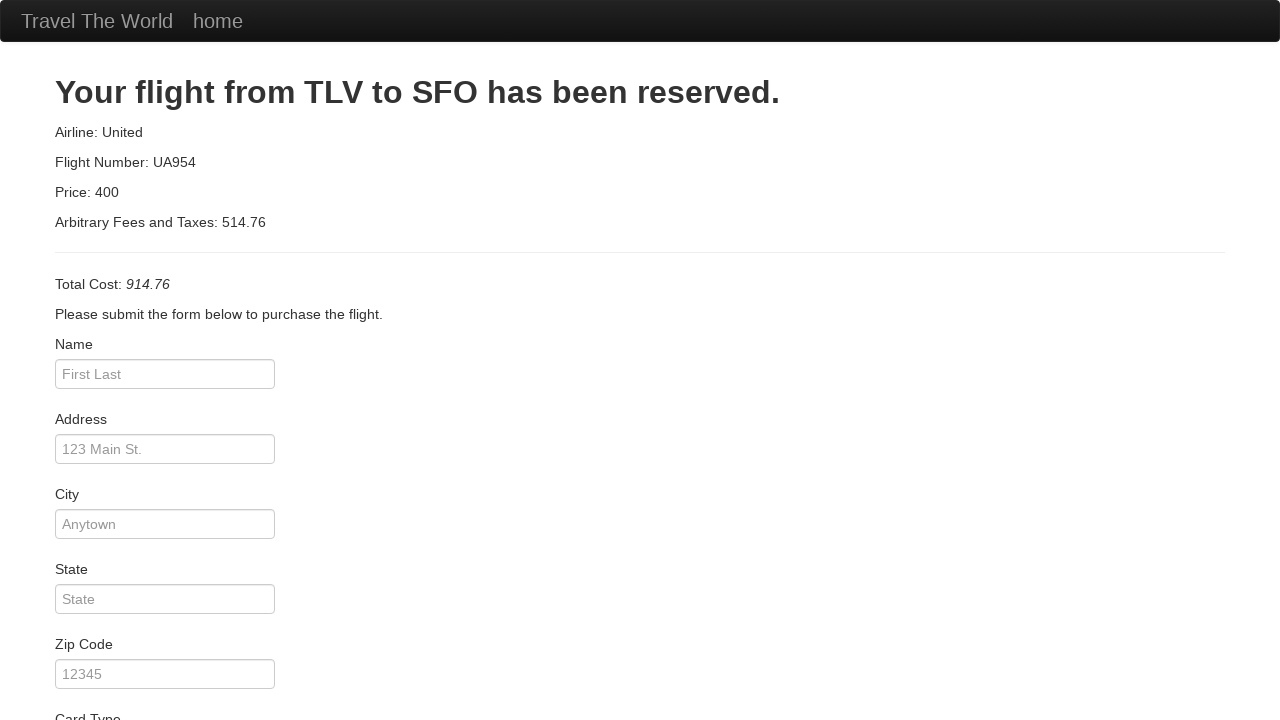

Purchase page loaded
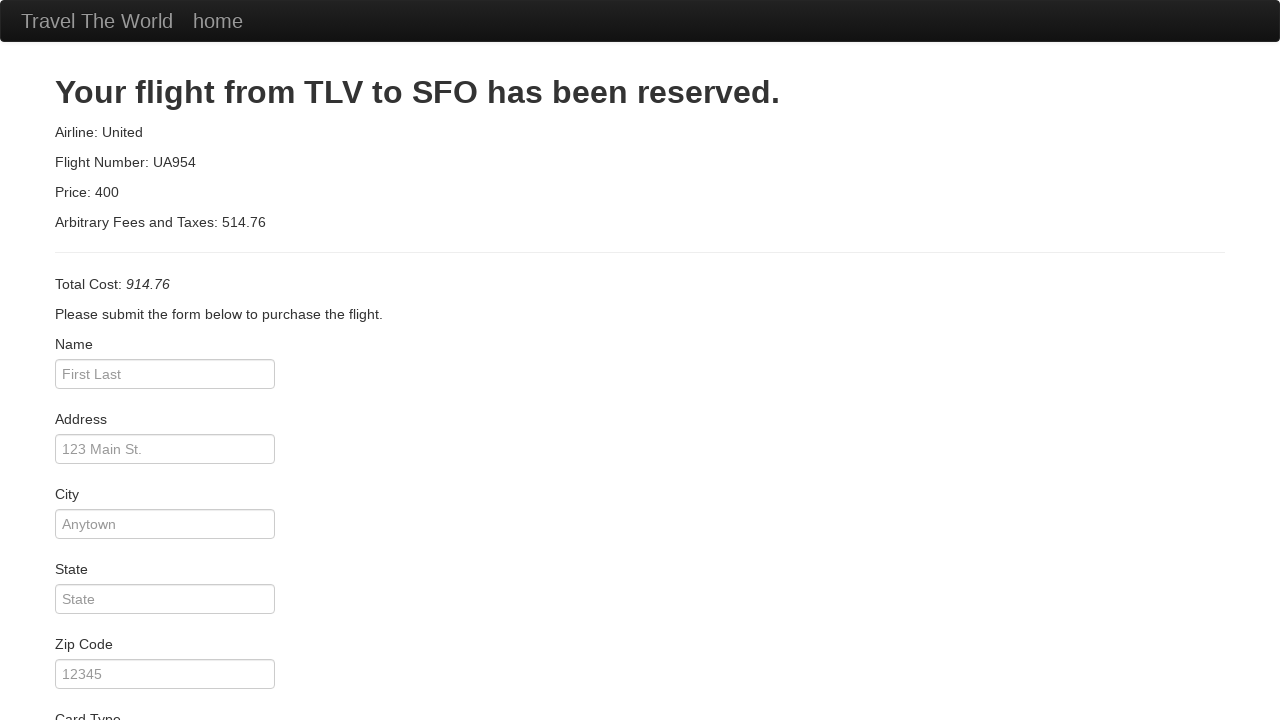

Clicked passenger name input field at (165, 374) on #inputName
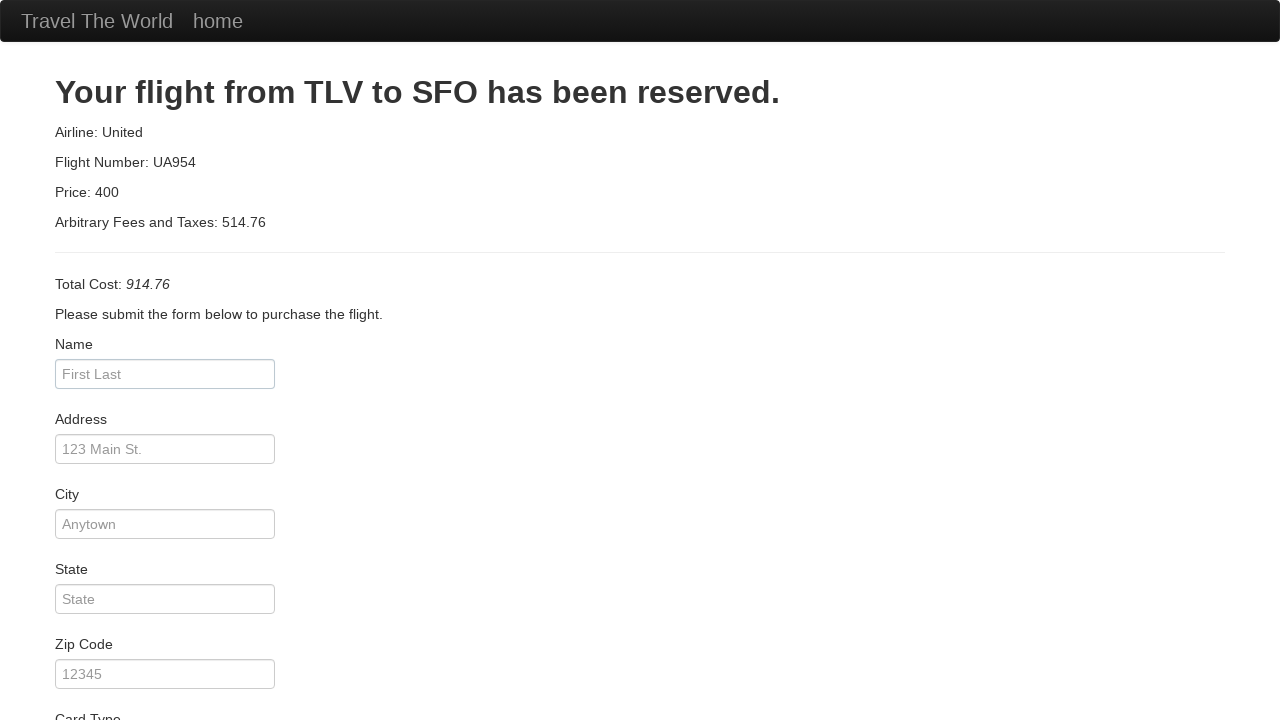

Filled passenger name with 'Rafael' on #inputName
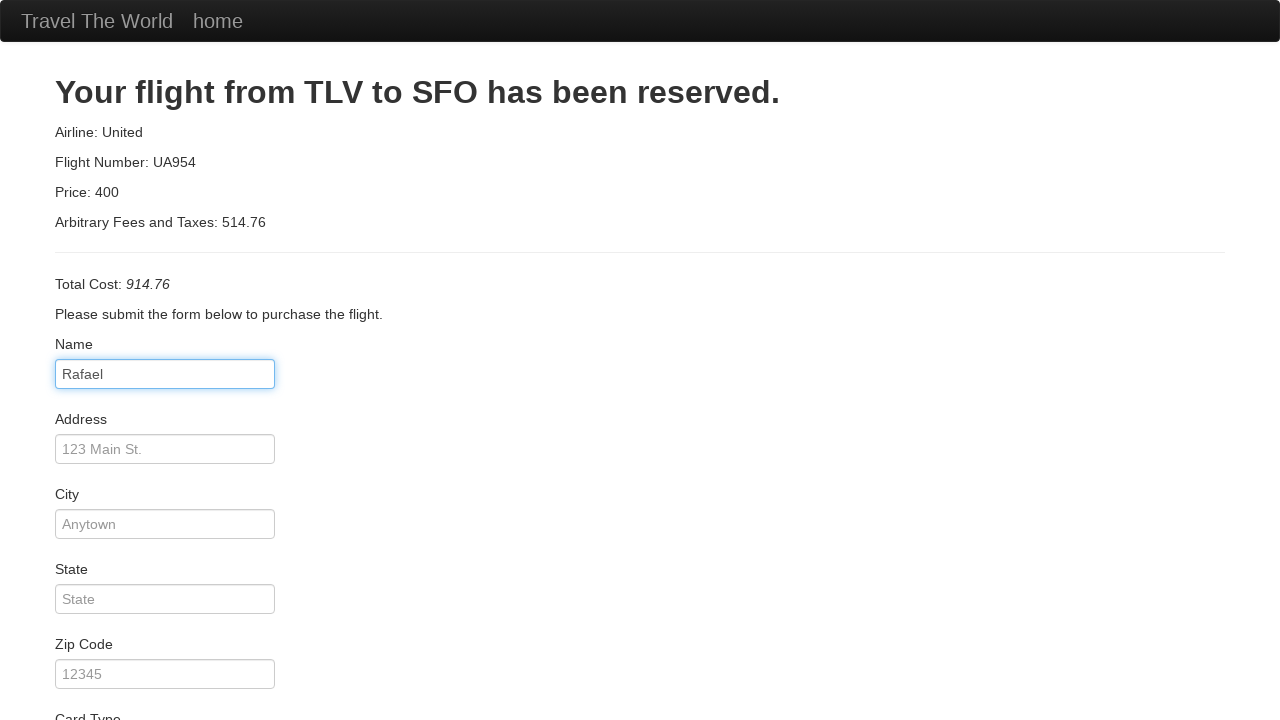

Clicked card type dropdown at (165, 360) on #cardType
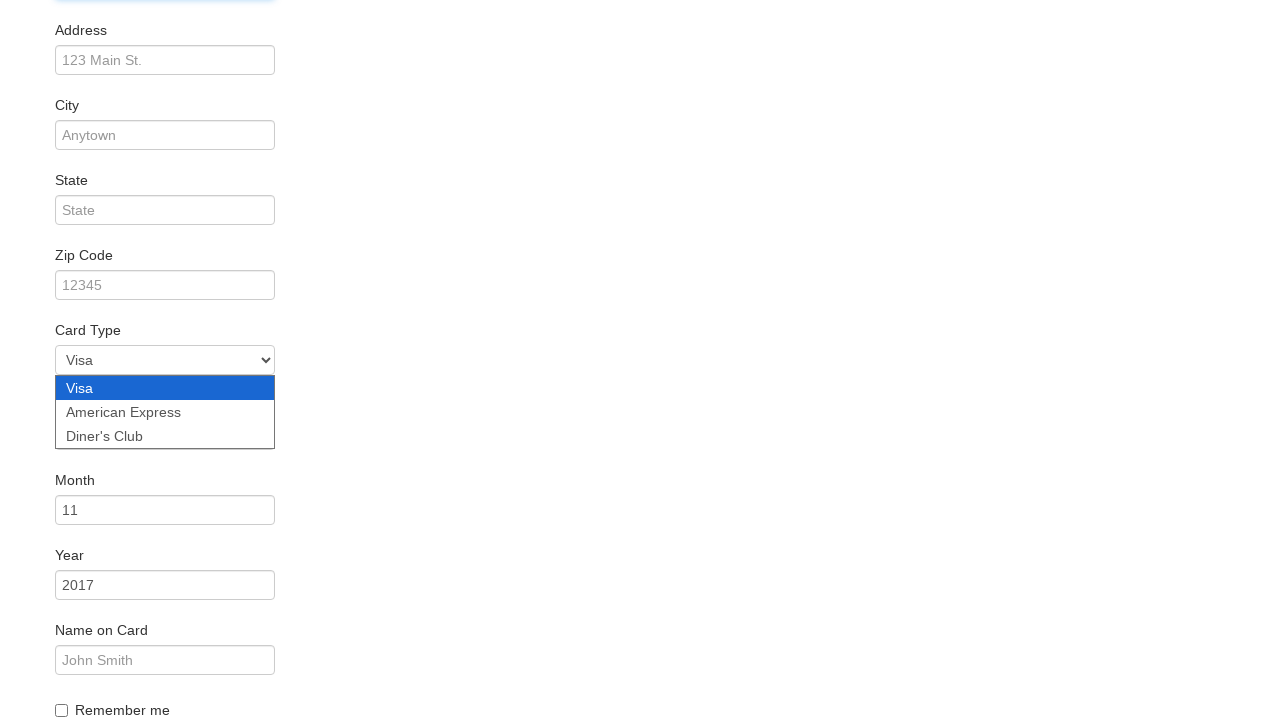

Checked 'Remember Me' checkbox at (62, 710) on #rememberMe
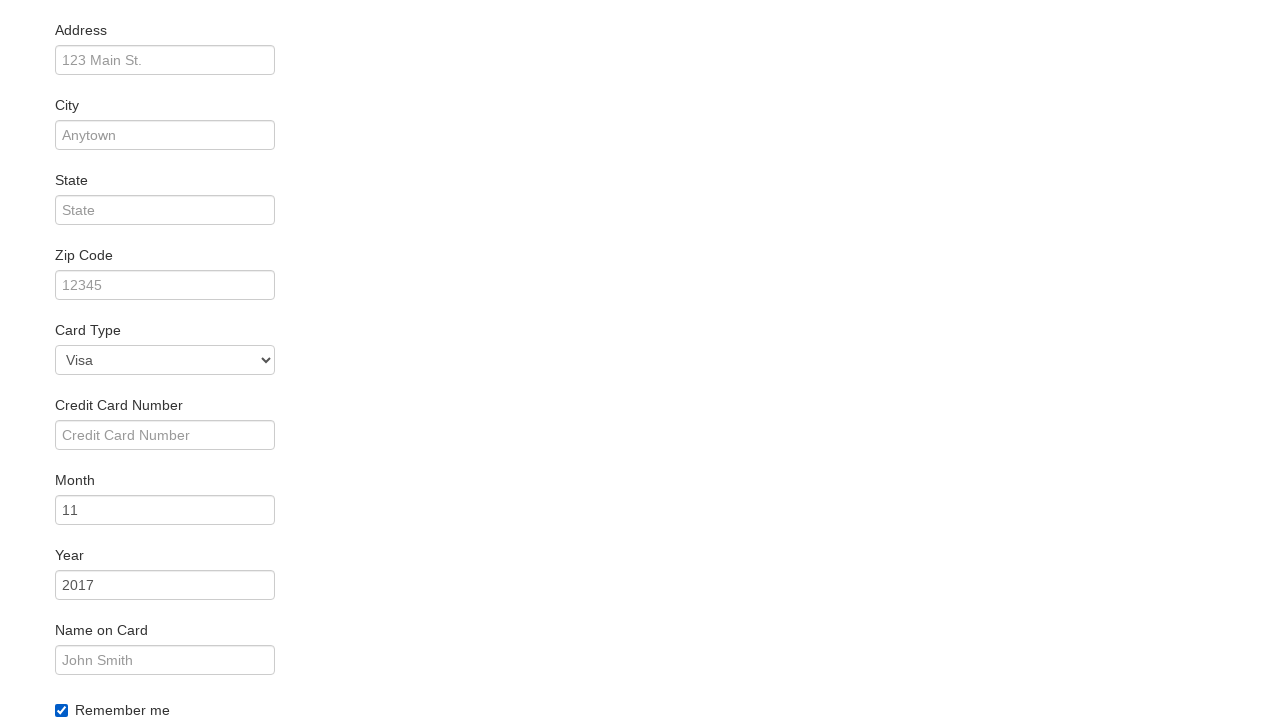

Clicked Purchase Flight button at (118, 685) on .btn-primary
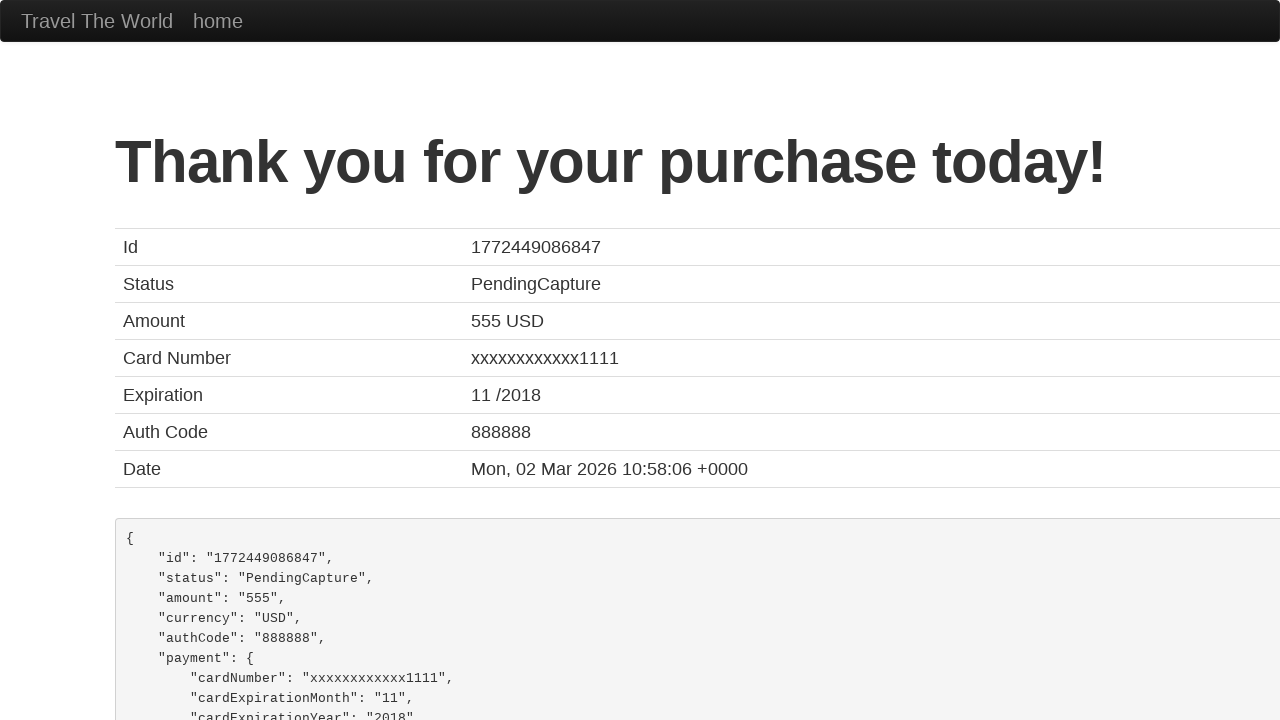

Confirmation page loaded - flight purchase completed successfully
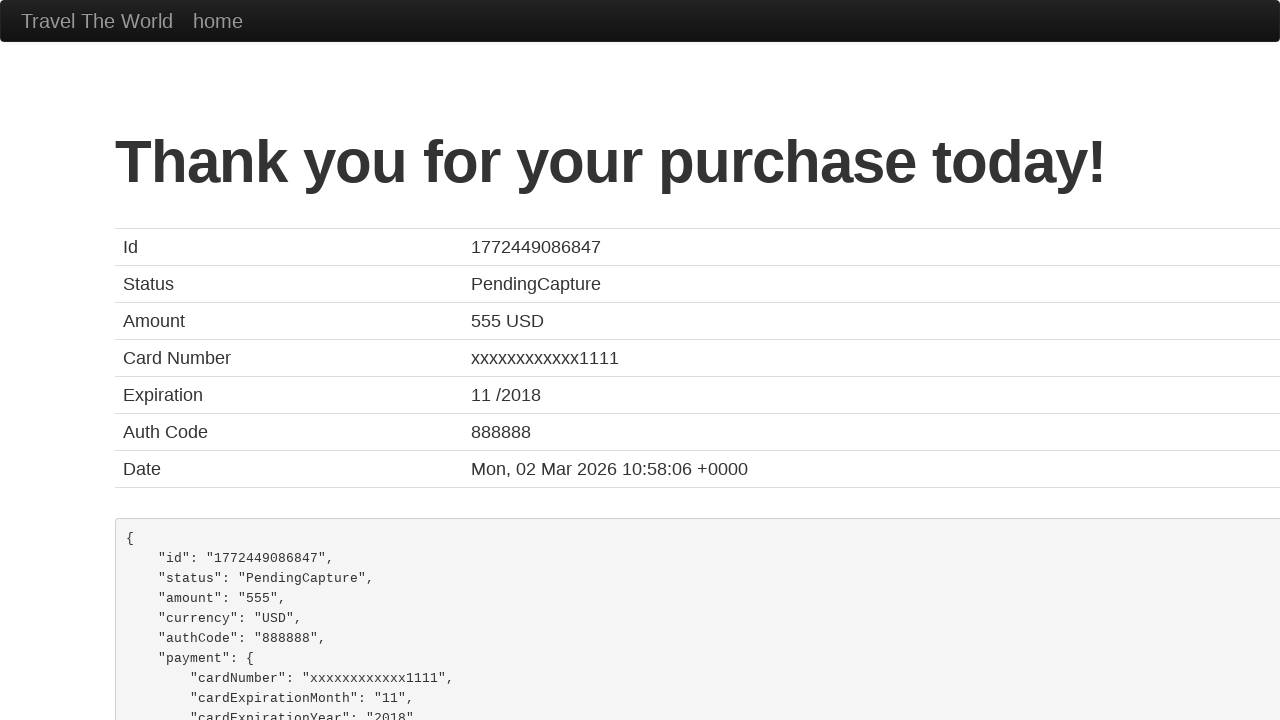

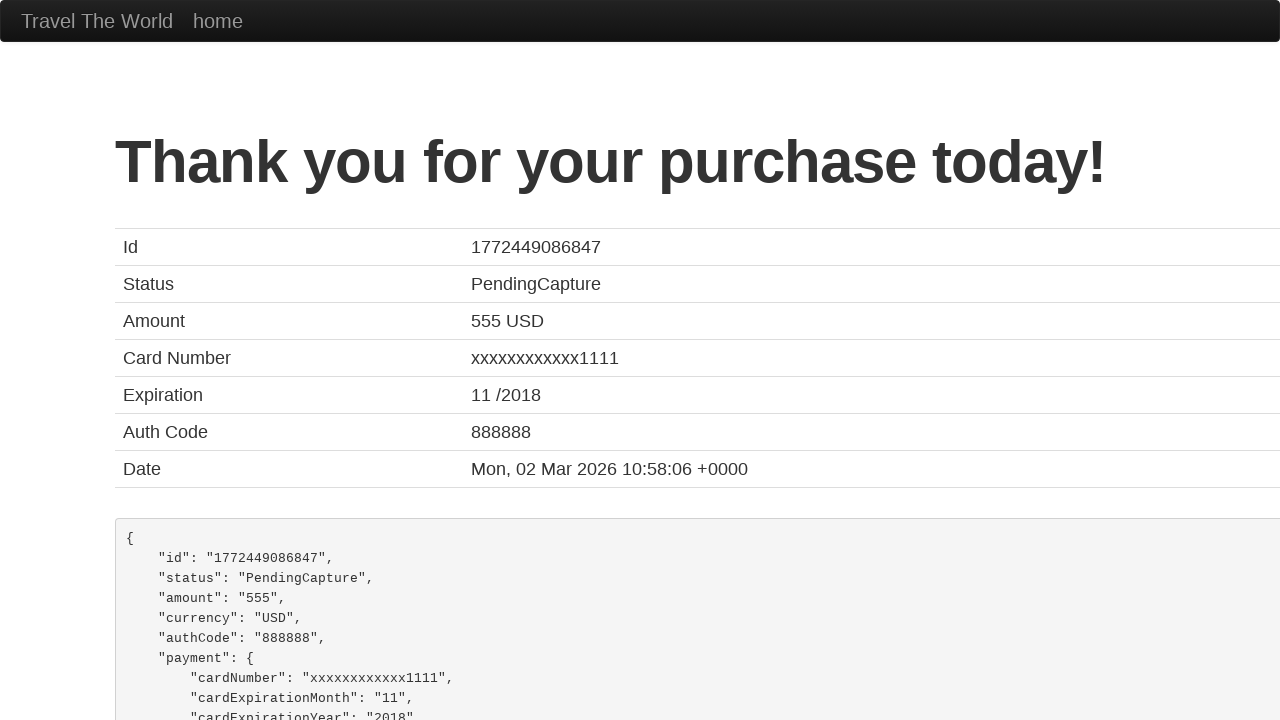